Tests scrolling functionality by scrolling down to a link at the bottom of the page and then scrolling back up to the top

Starting URL: https://practice.cydeo.com/large

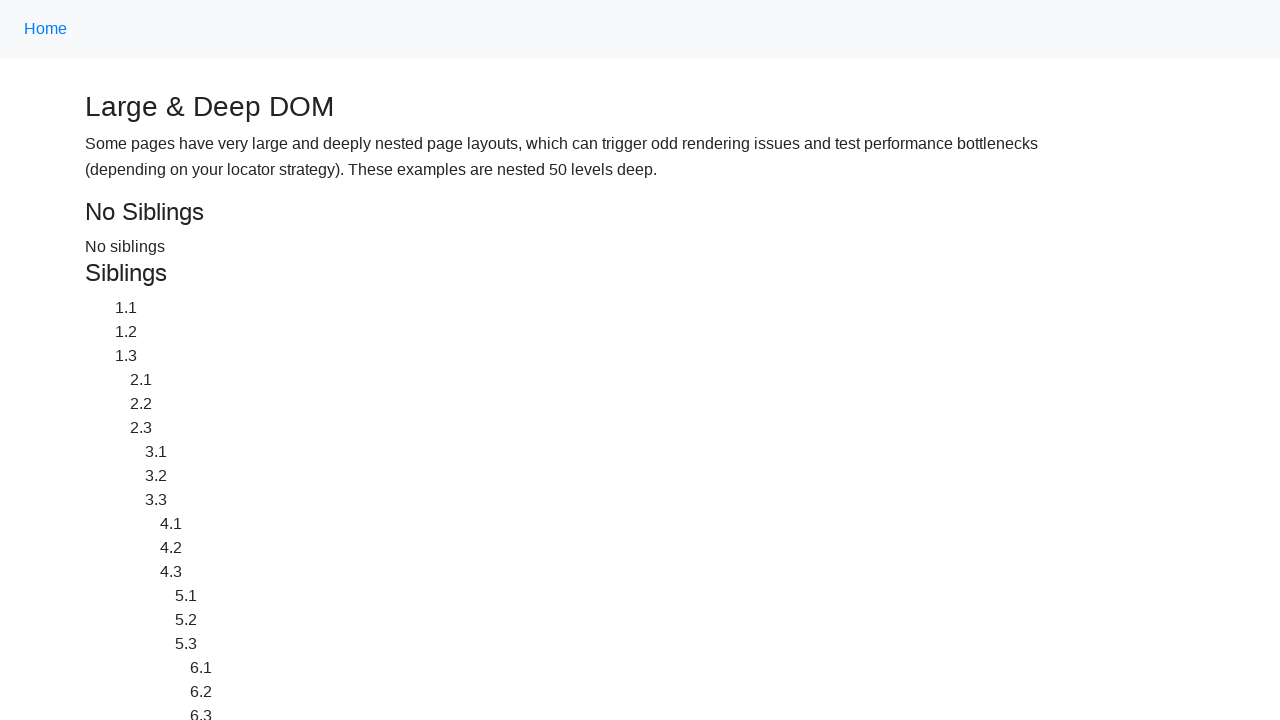

Located the CYDEO link at the bottom of the page
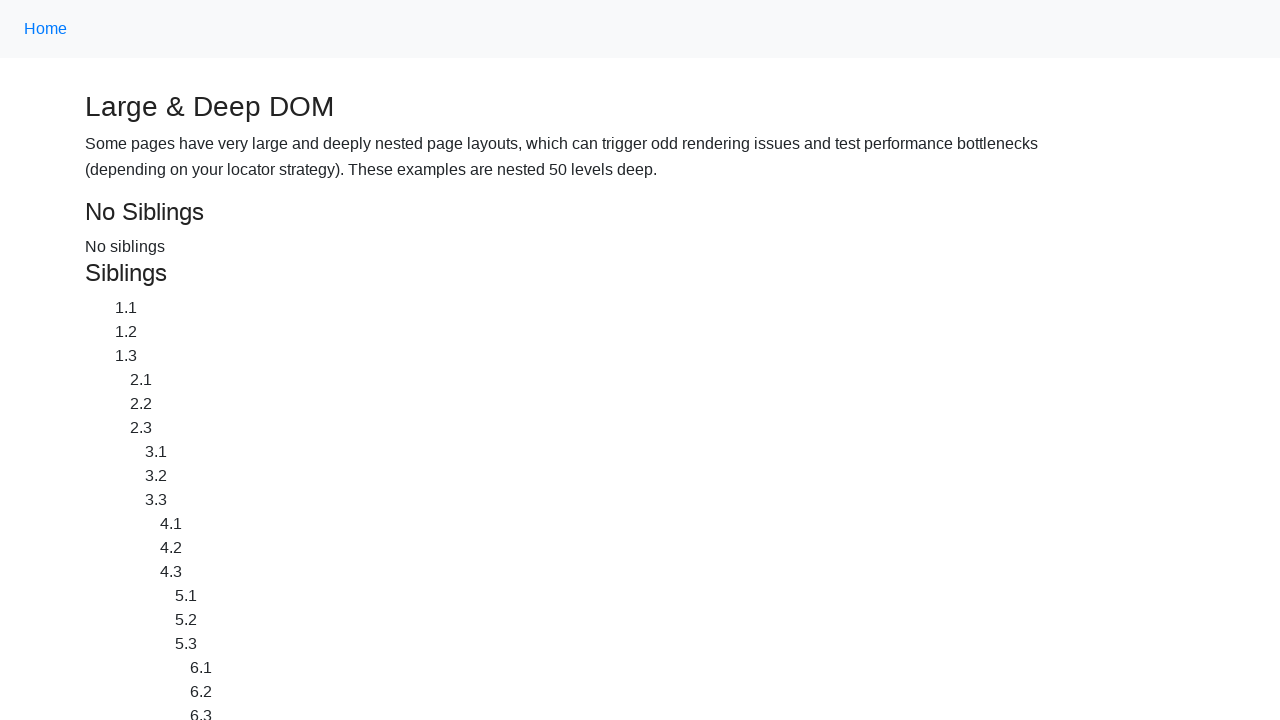

Located the Home link at the top of the page
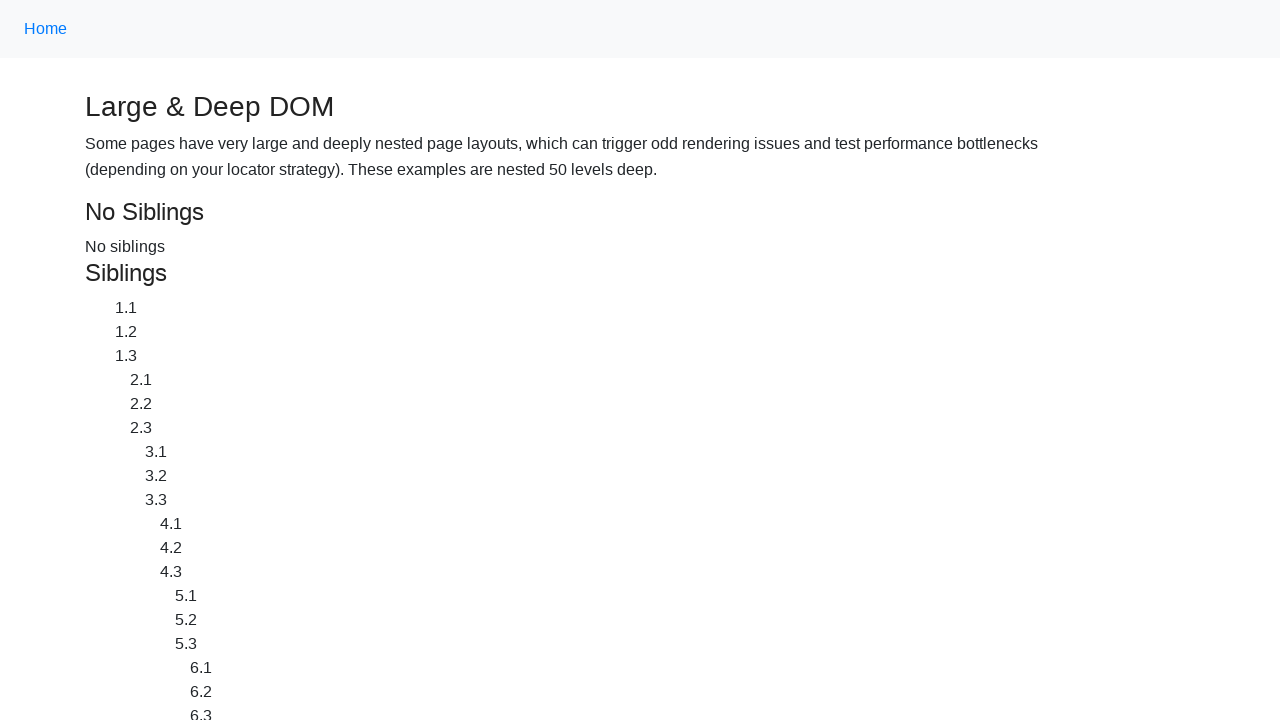

Scrolled down to the CYDEO link at the bottom of the page
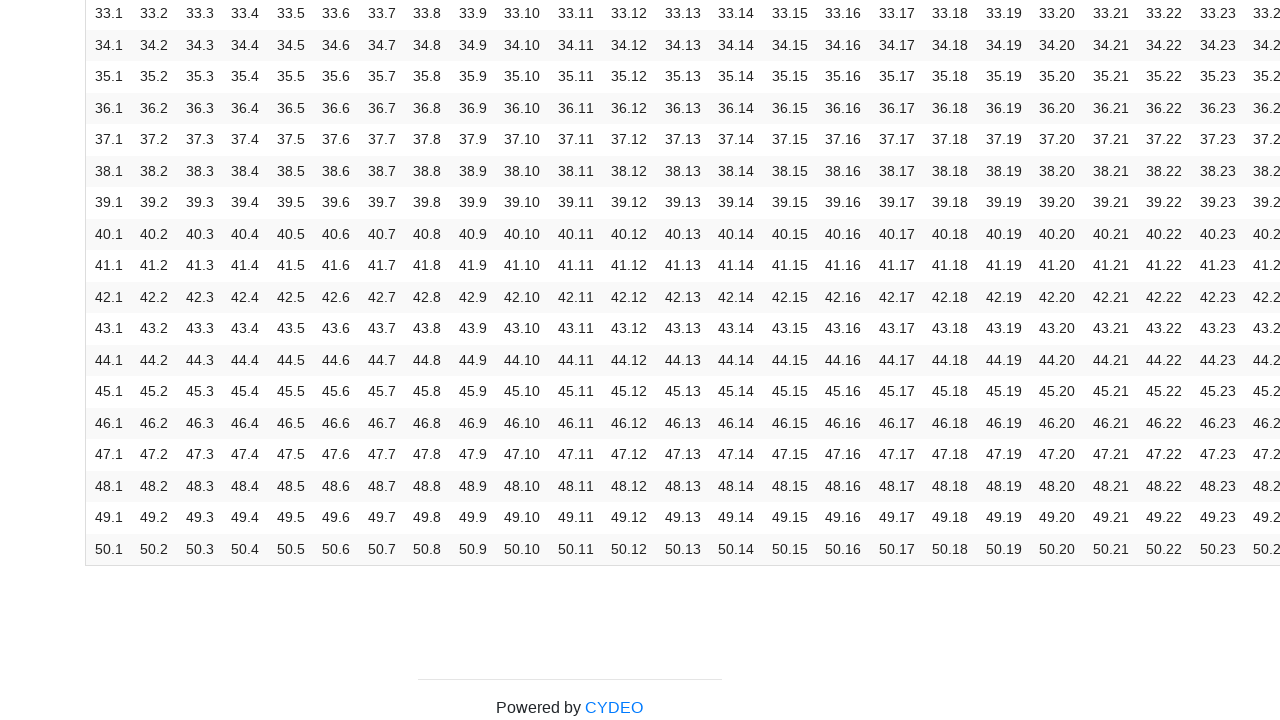

Waited 2 seconds to observe the scroll effect
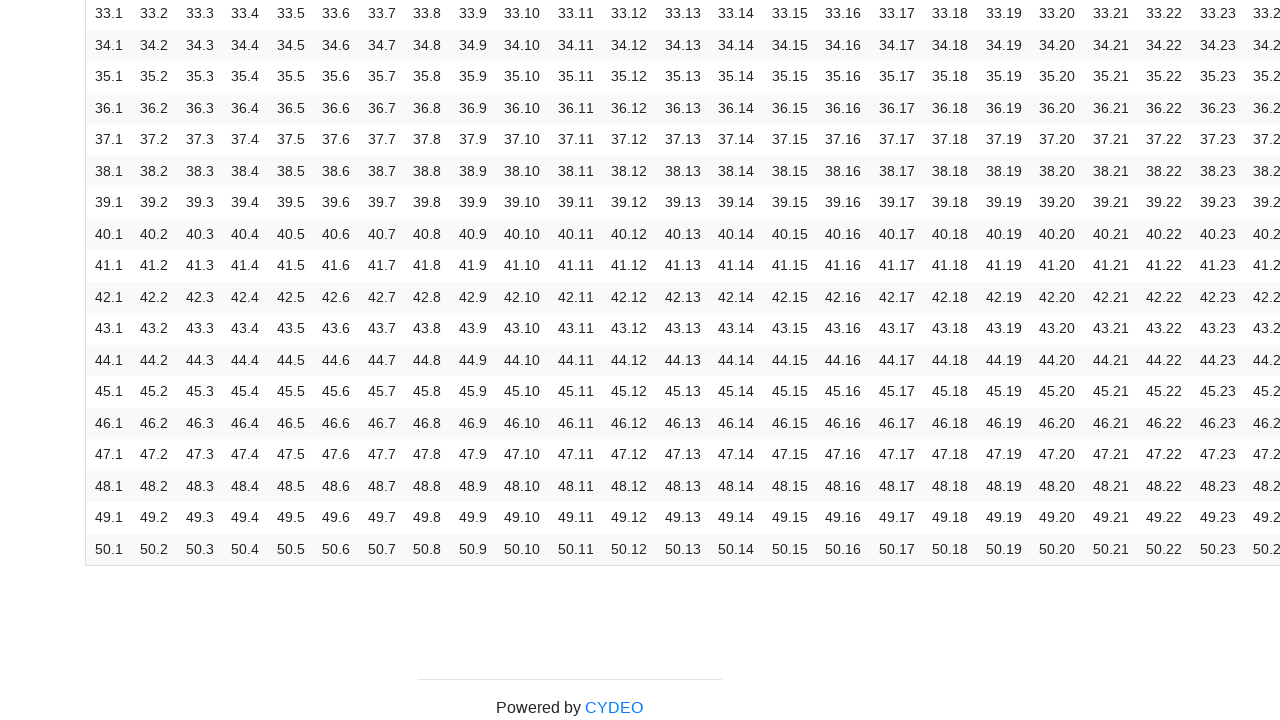

Scrolled back up to the Home link at the top of the page
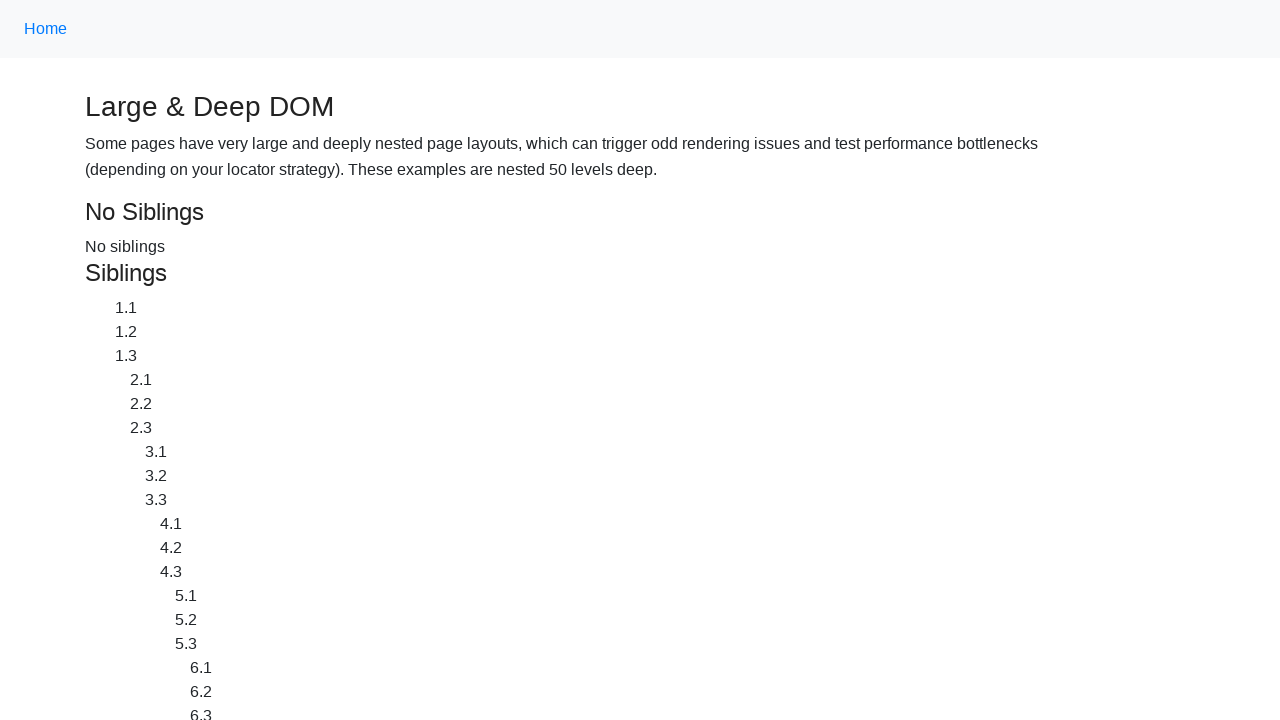

Waited 2 seconds to observe the scroll effect
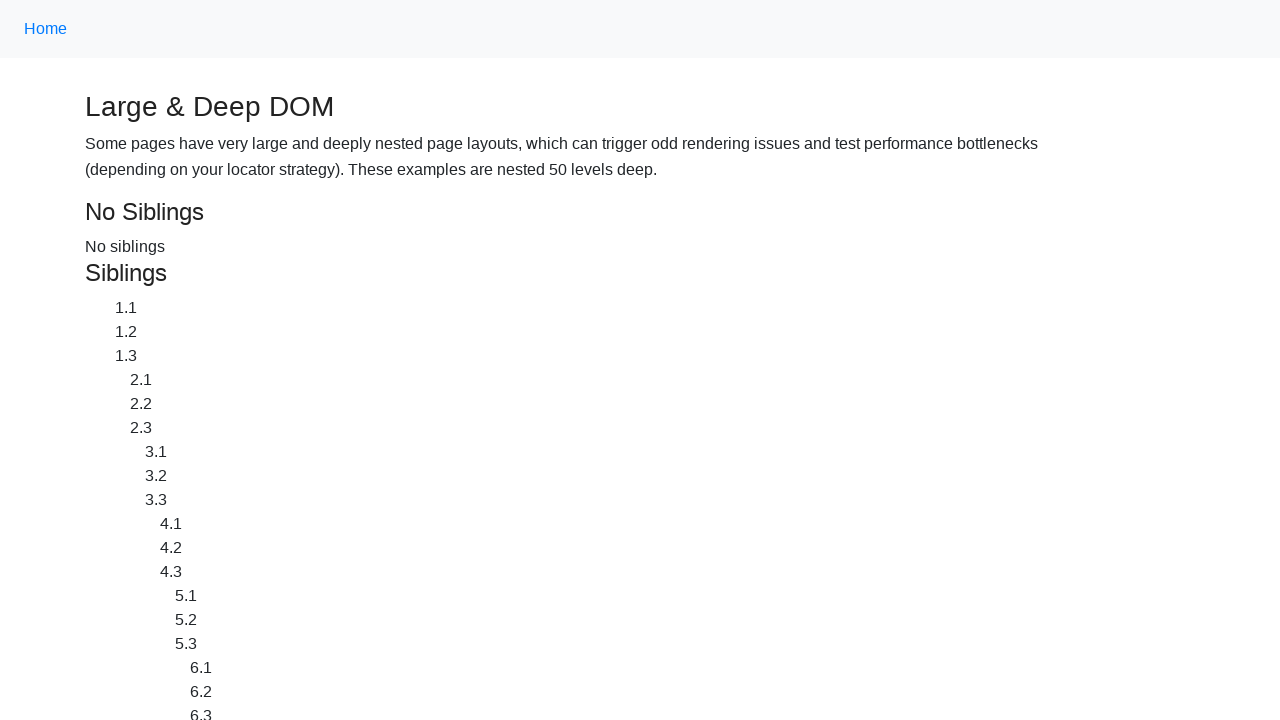

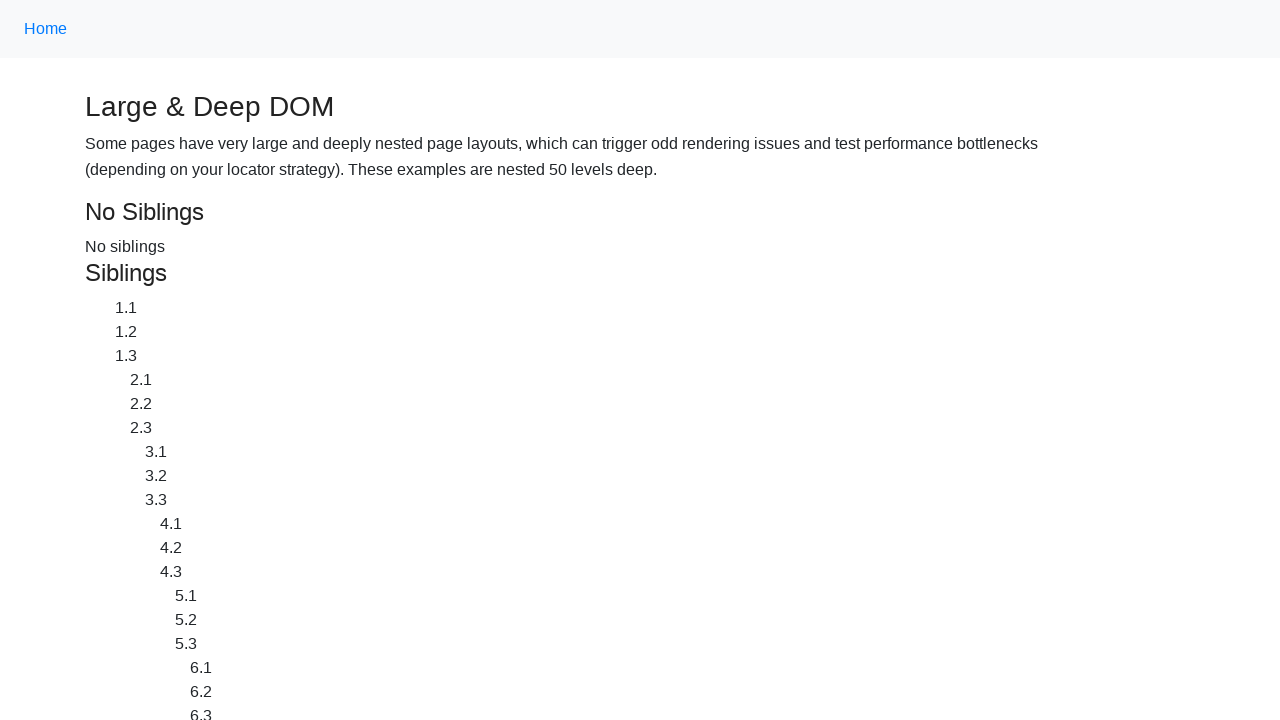